Tests dynamic loading functionality by clicking through to the dynamic loading page, starting the load, and verifying the loaded content appears

Starting URL: http://the-internet.herokuapp.com

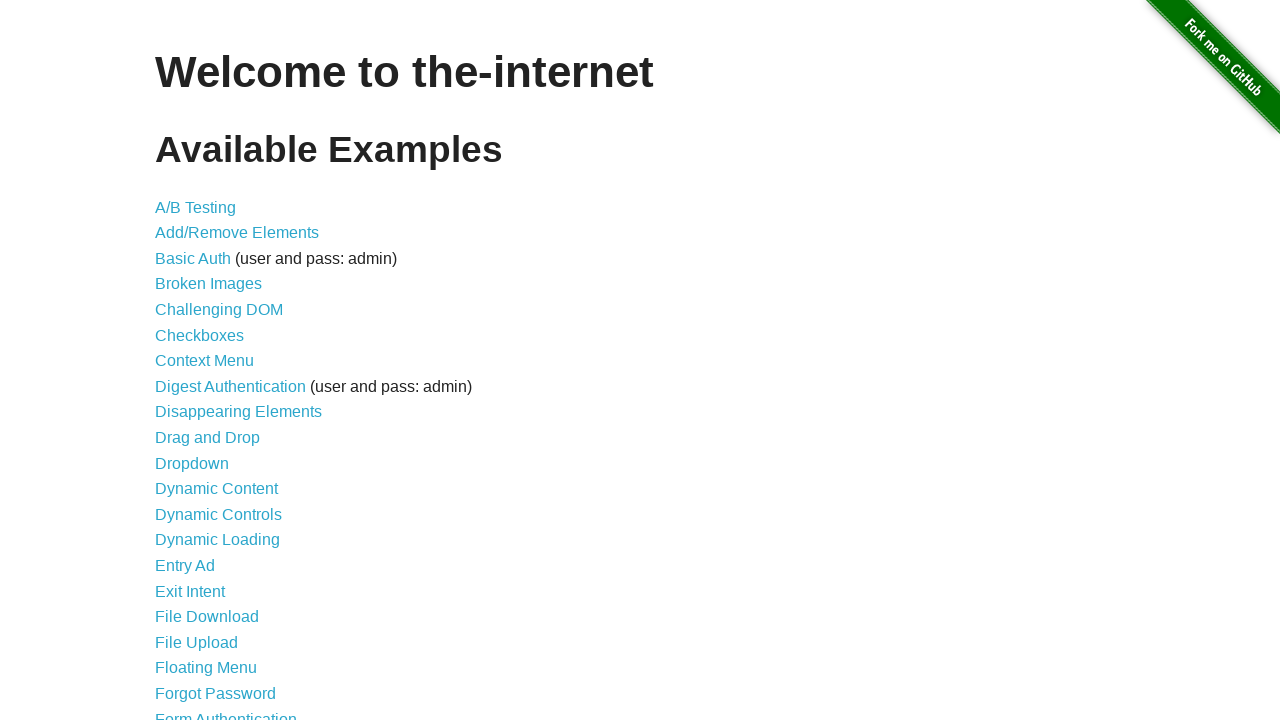

Clicked on Dynamic Loading link at (218, 540) on text=Dynamic Loading
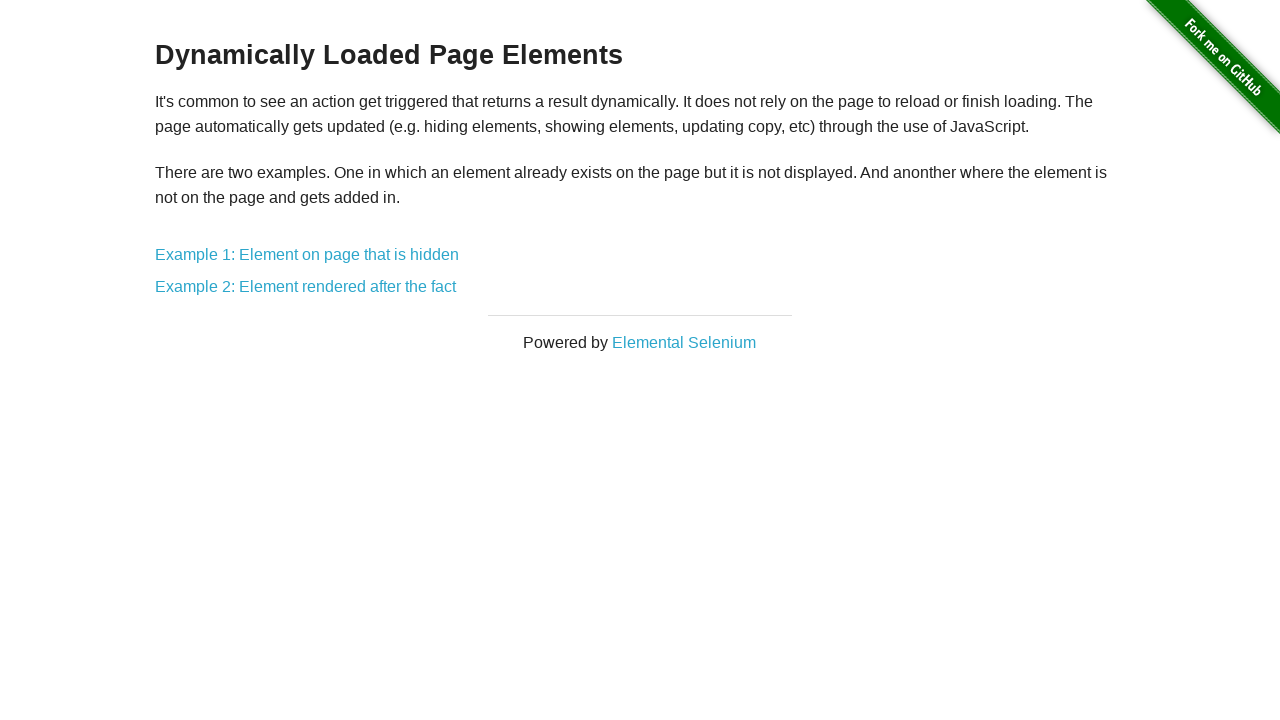

Clicked on the first dynamic loading example link at (307, 255) on div.example a:nth-of-type(1)
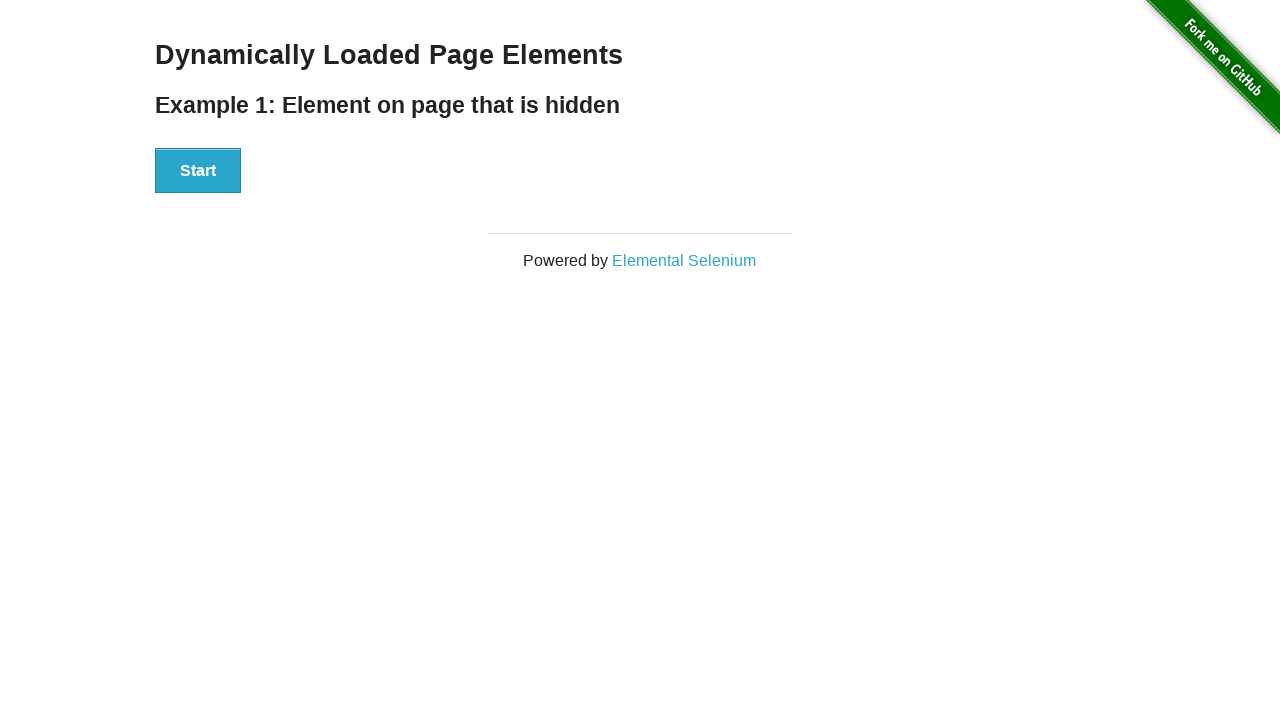

Clicked the Start button to initiate dynamic loading at (198, 171) on #start>button
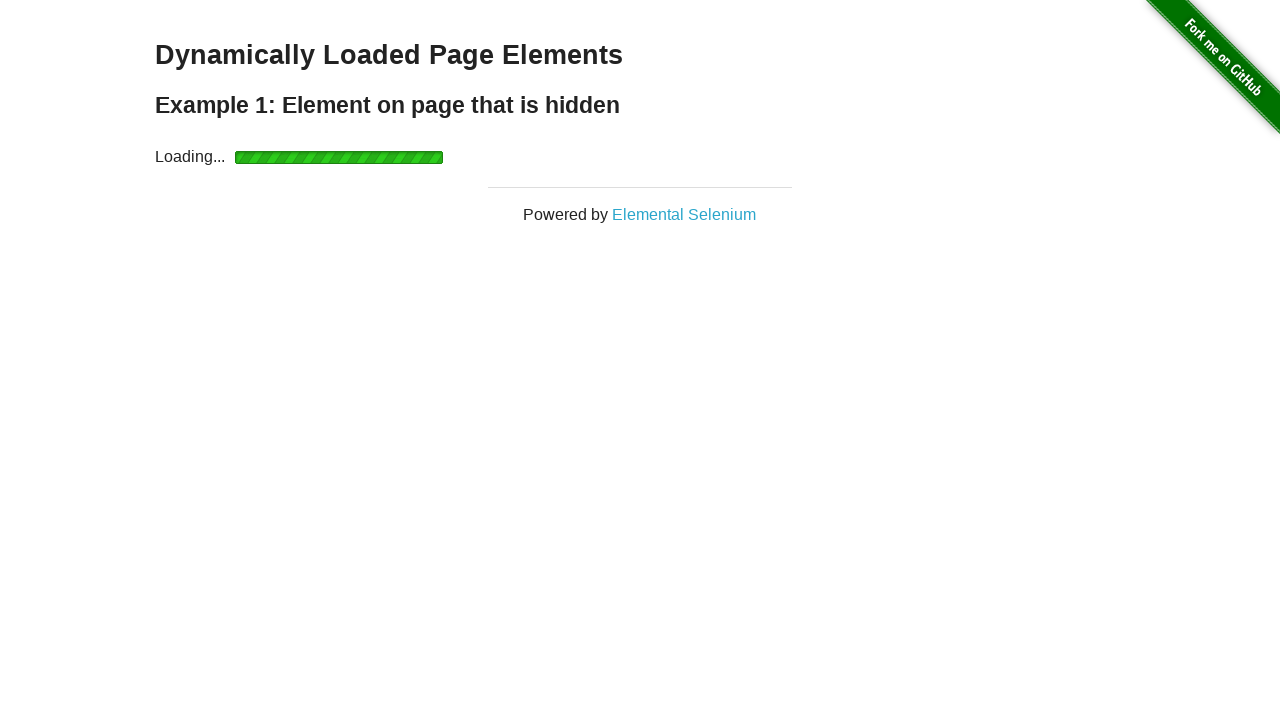

Loading indicator disappeared
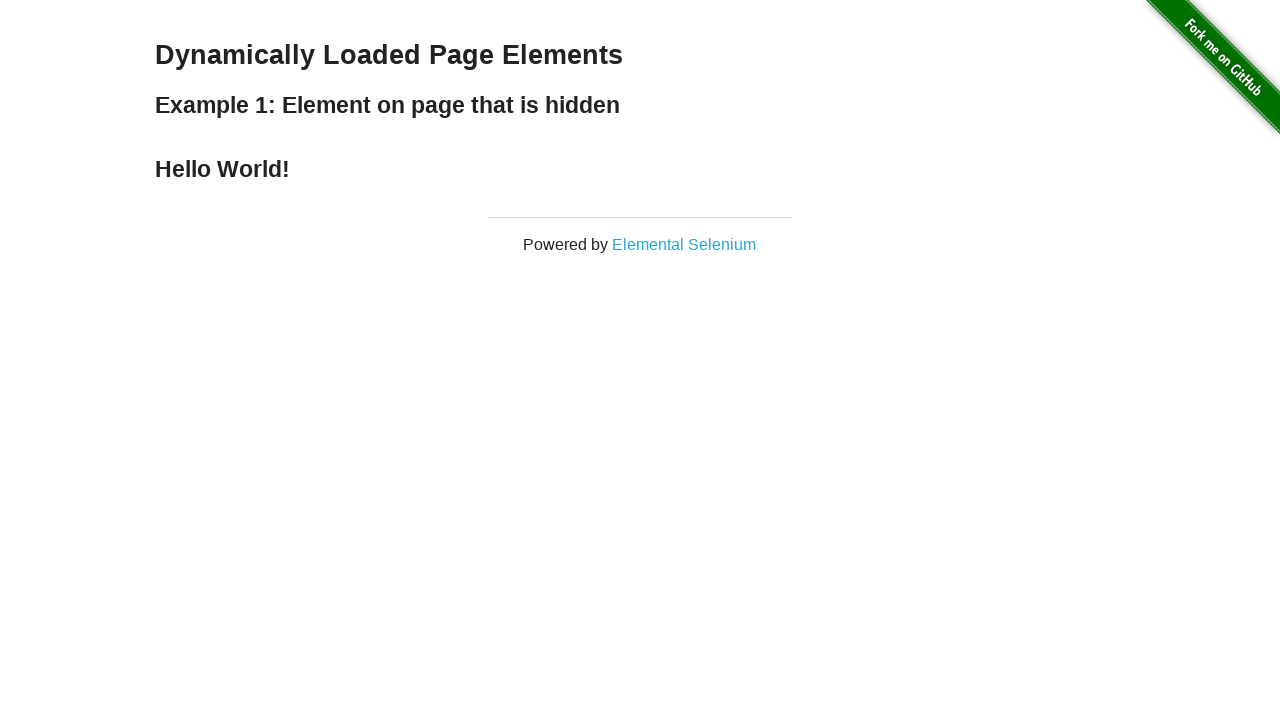

Verified that loaded content appeared with h4 element in finish div
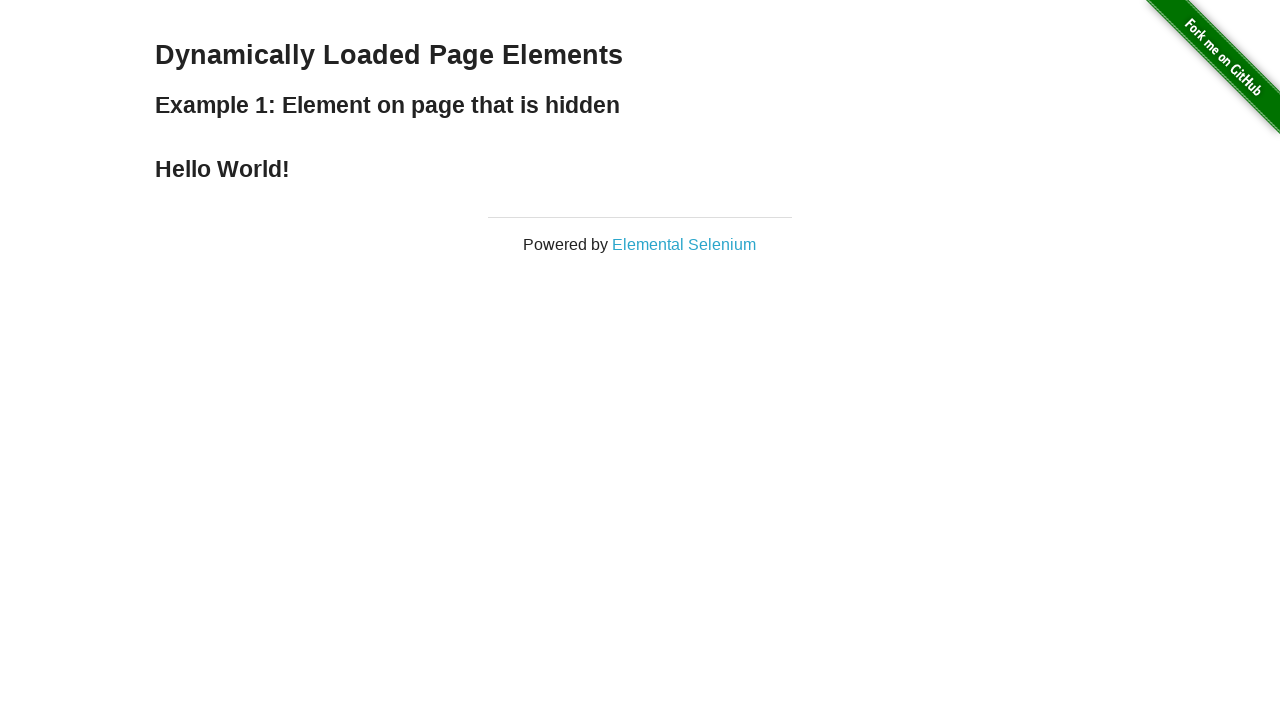

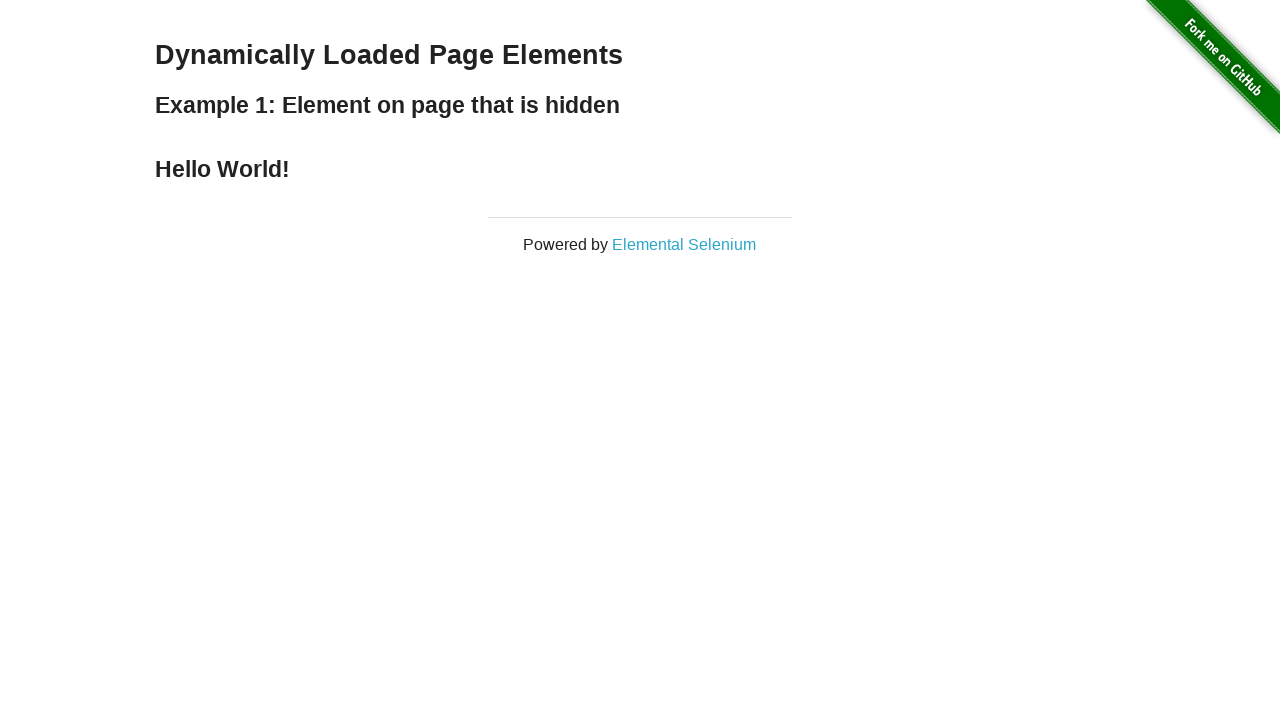